Tests filtering to display all items after switching between filters

Starting URL: https://demo.playwright.dev/todomvc

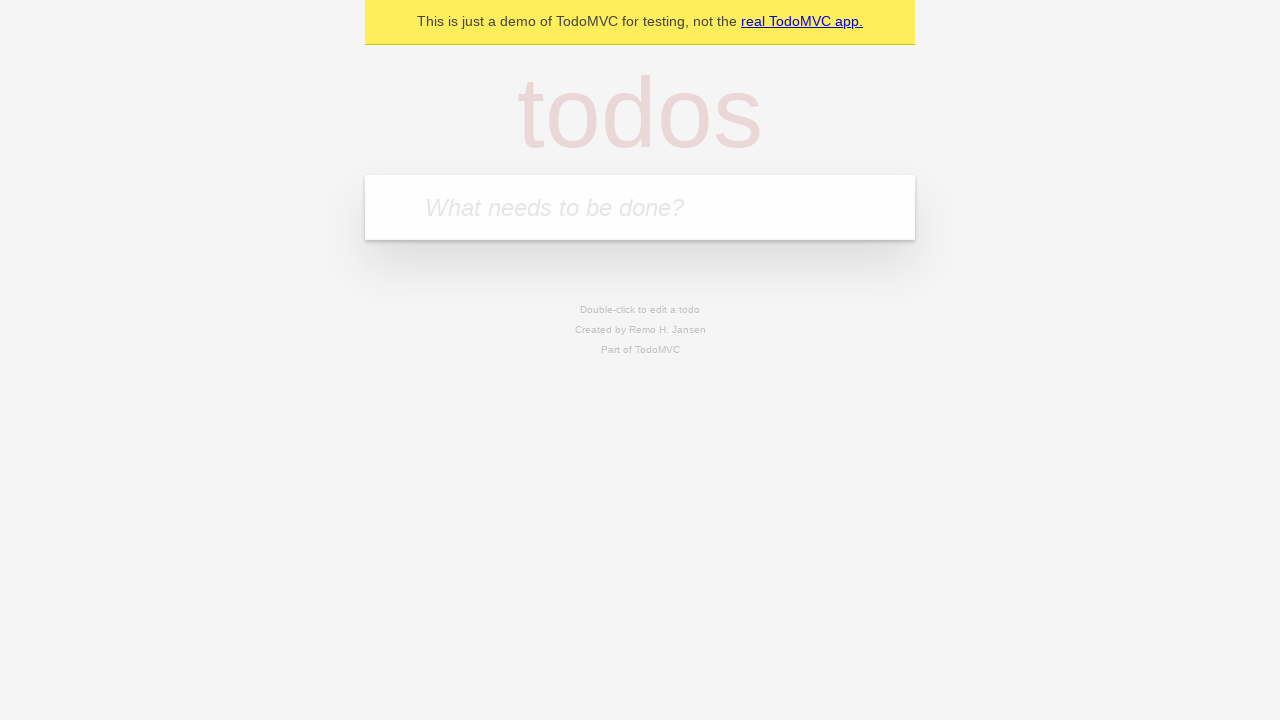

Filled todo input with 'buy some cheese' on internal:attr=[placeholder="What needs to be done?"i]
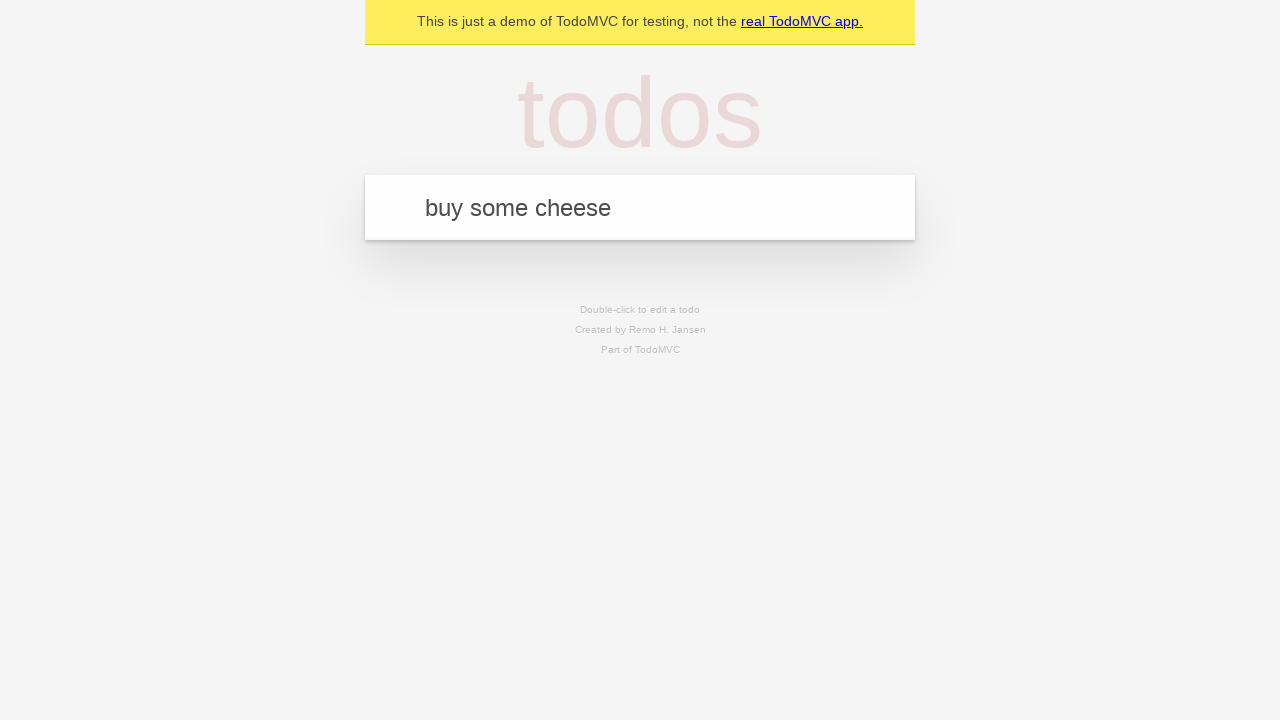

Pressed Enter to add first todo on internal:attr=[placeholder="What needs to be done?"i]
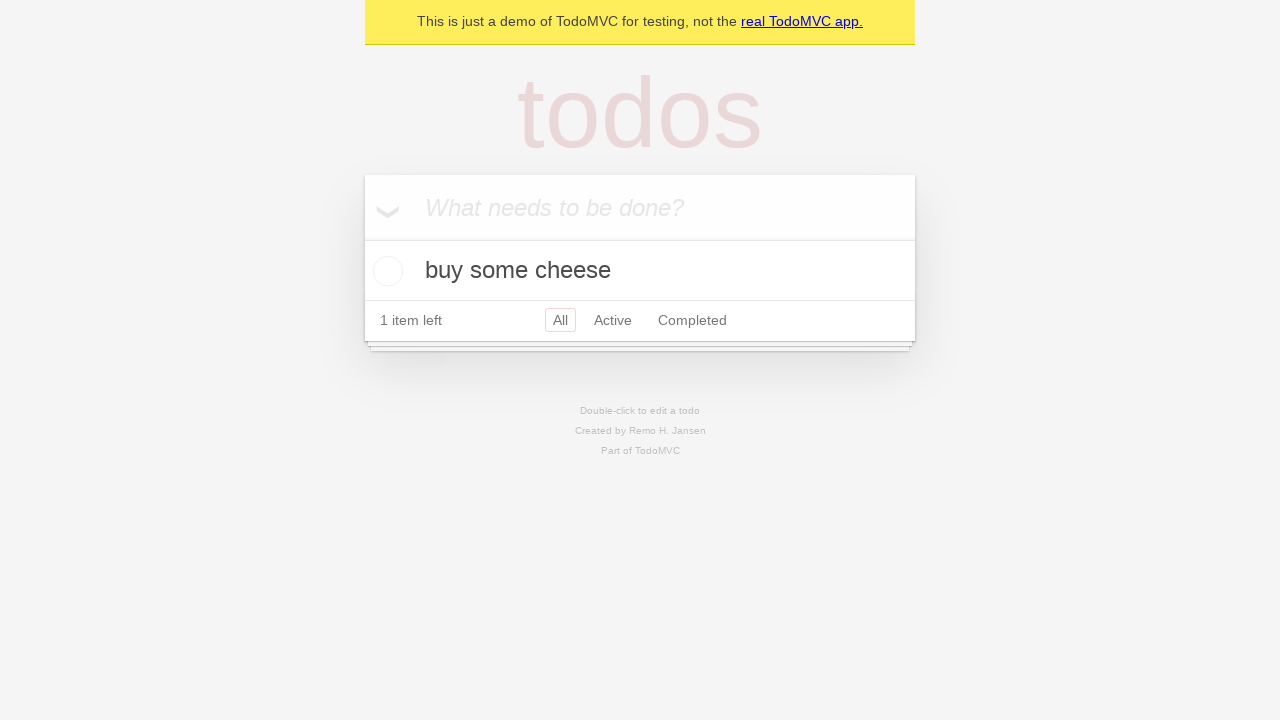

Filled todo input with 'feed the cat' on internal:attr=[placeholder="What needs to be done?"i]
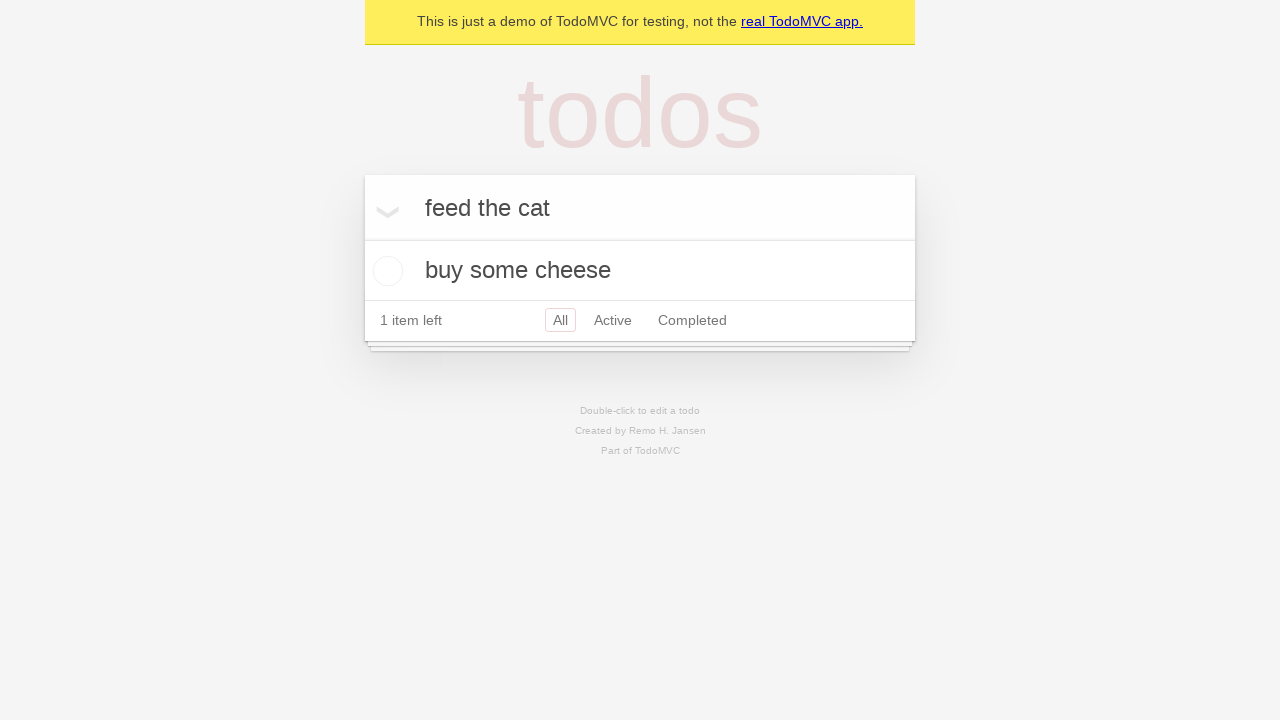

Pressed Enter to add second todo on internal:attr=[placeholder="What needs to be done?"i]
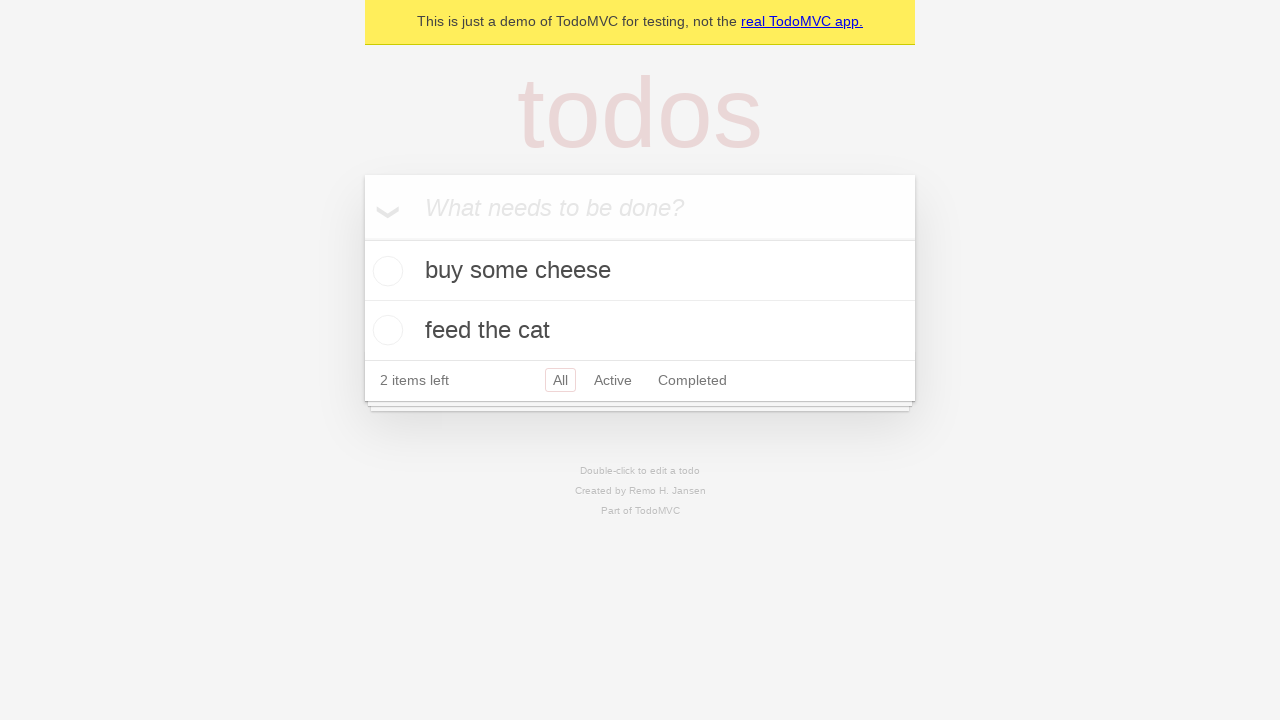

Filled todo input with 'book a doctors appointment' on internal:attr=[placeholder="What needs to be done?"i]
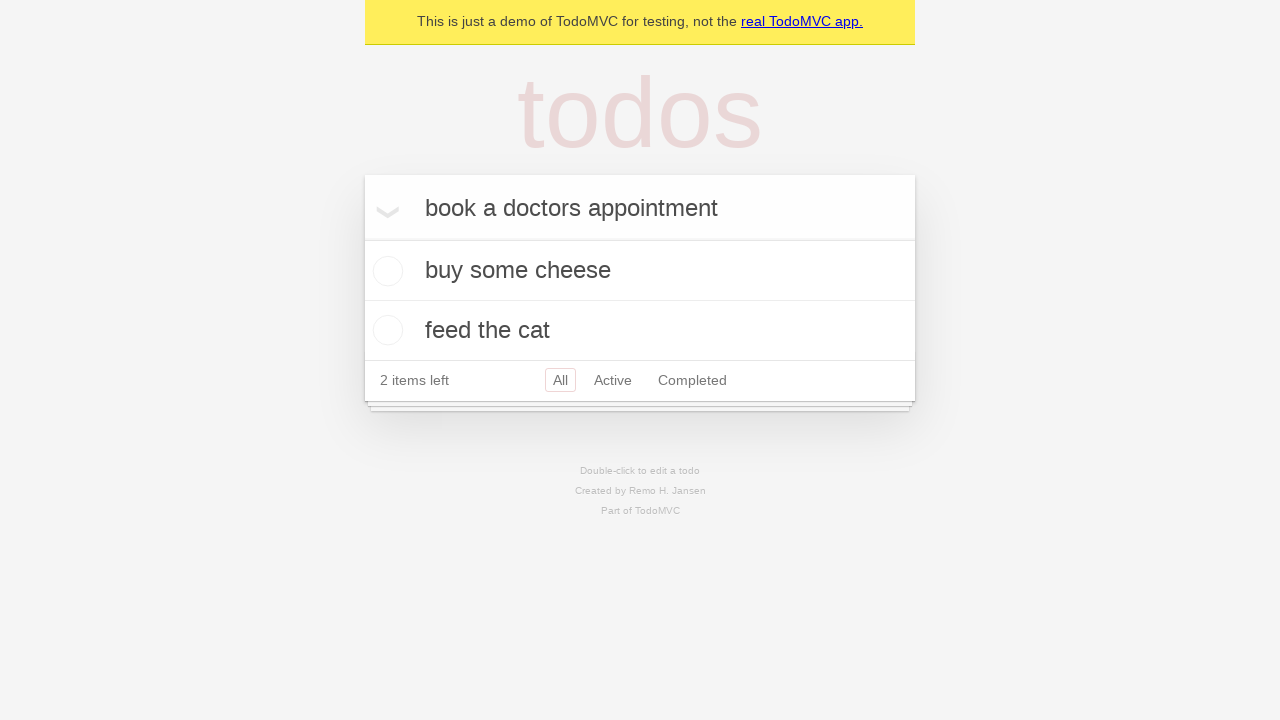

Pressed Enter to add third todo on internal:attr=[placeholder="What needs to be done?"i]
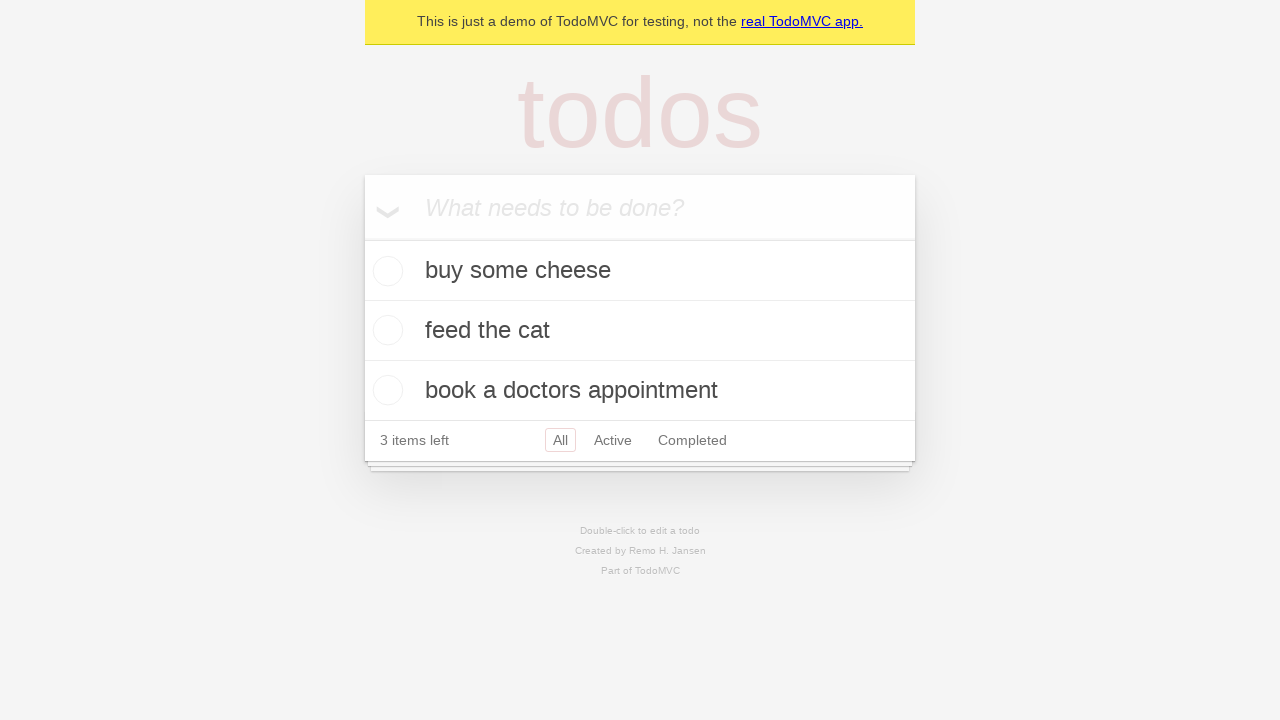

Checked the second todo item checkbox at (385, 330) on internal:testid=[data-testid="todo-item"s] >> nth=1 >> internal:role=checkbox
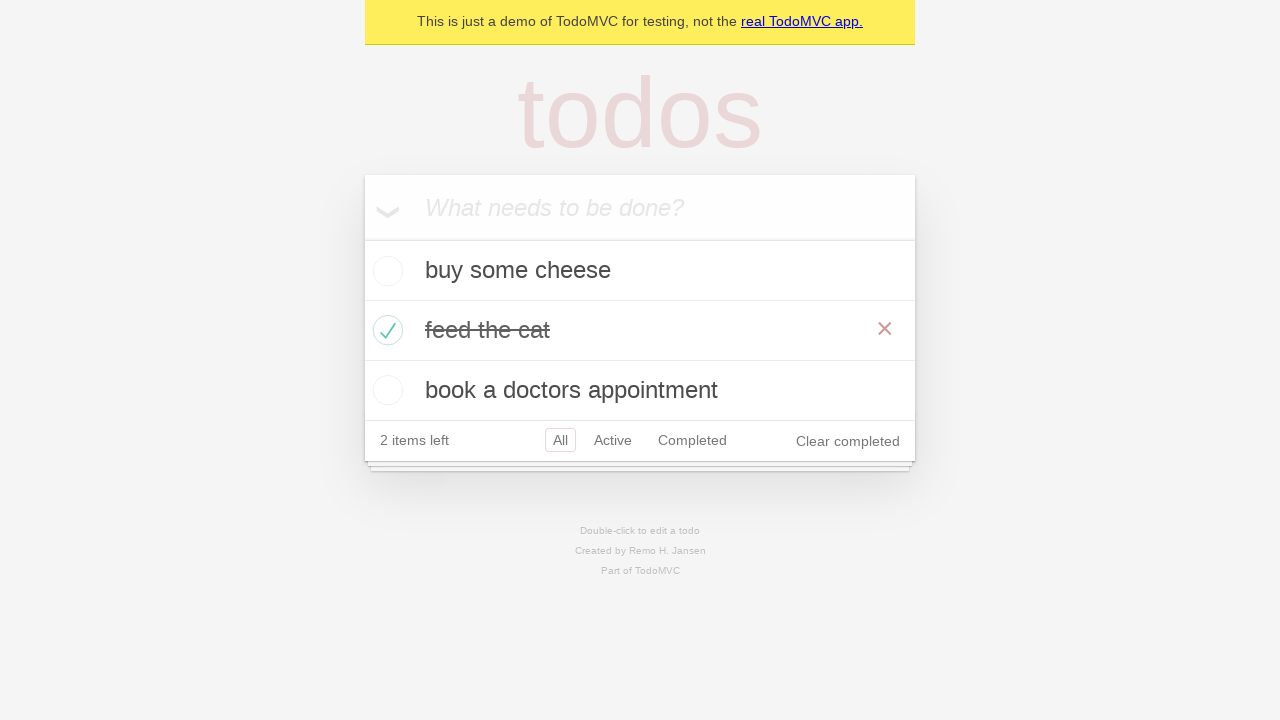

Clicked 'Active' filter to show only active items at (613, 440) on internal:role=link[name="Active"i]
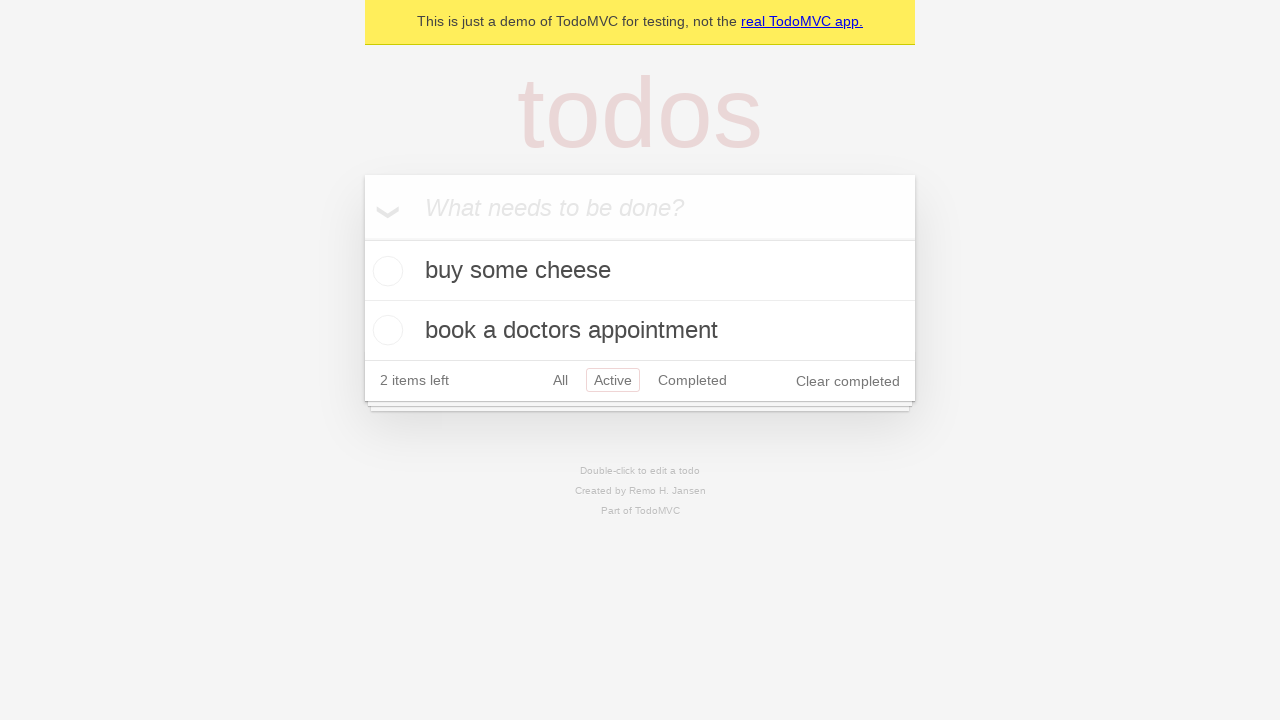

Clicked 'Completed' filter to show only completed items at (692, 380) on internal:role=link[name="Completed"i]
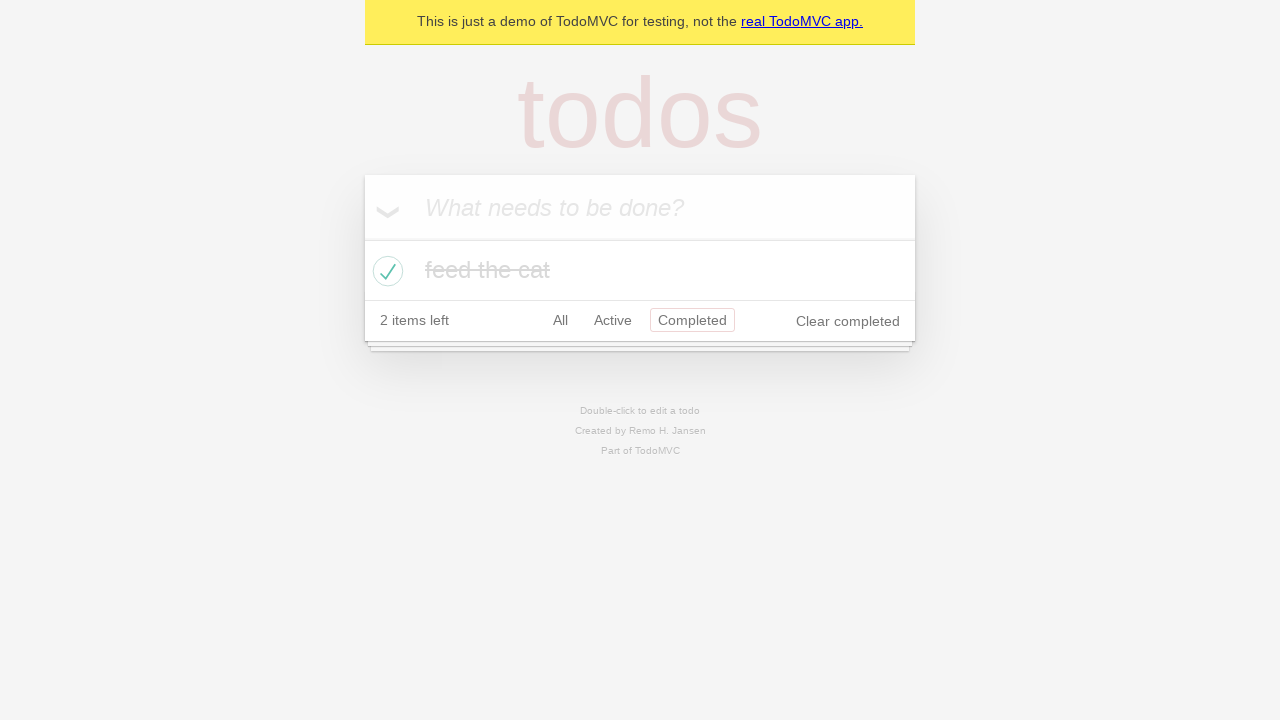

Clicked 'All' filter to display all items at (560, 320) on internal:role=link[name="All"i]
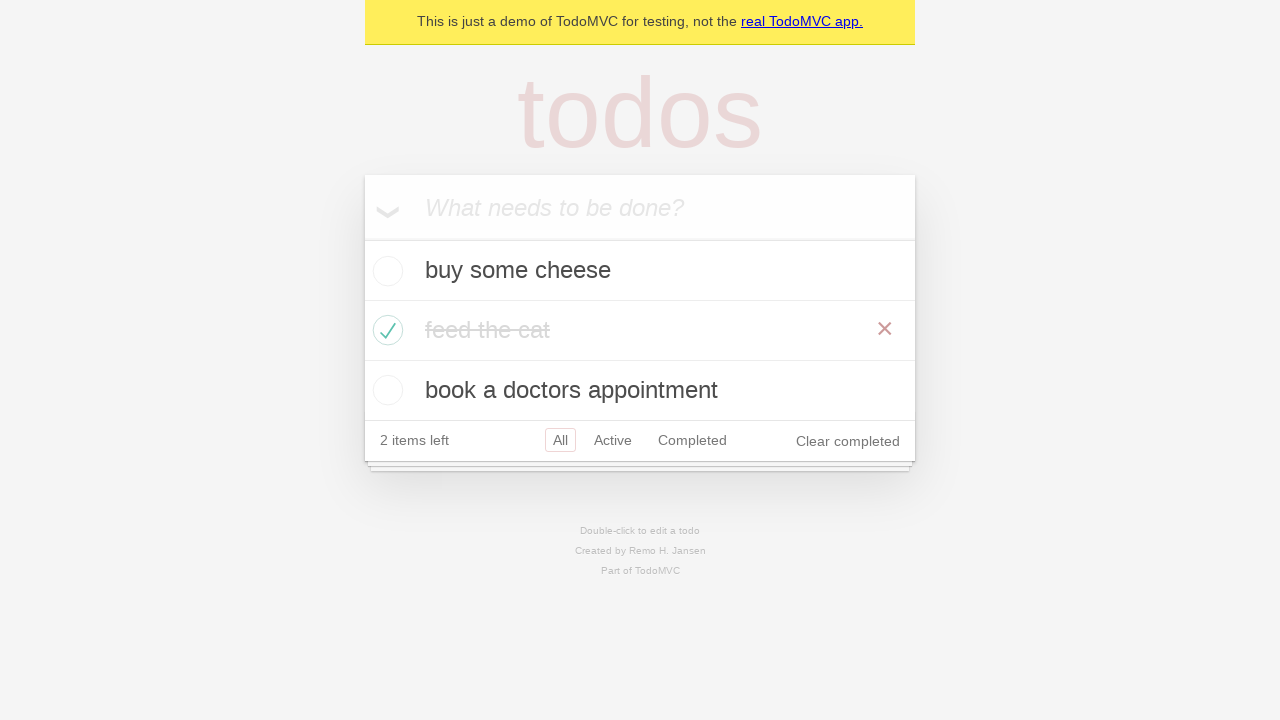

Waited 500ms for all items to display
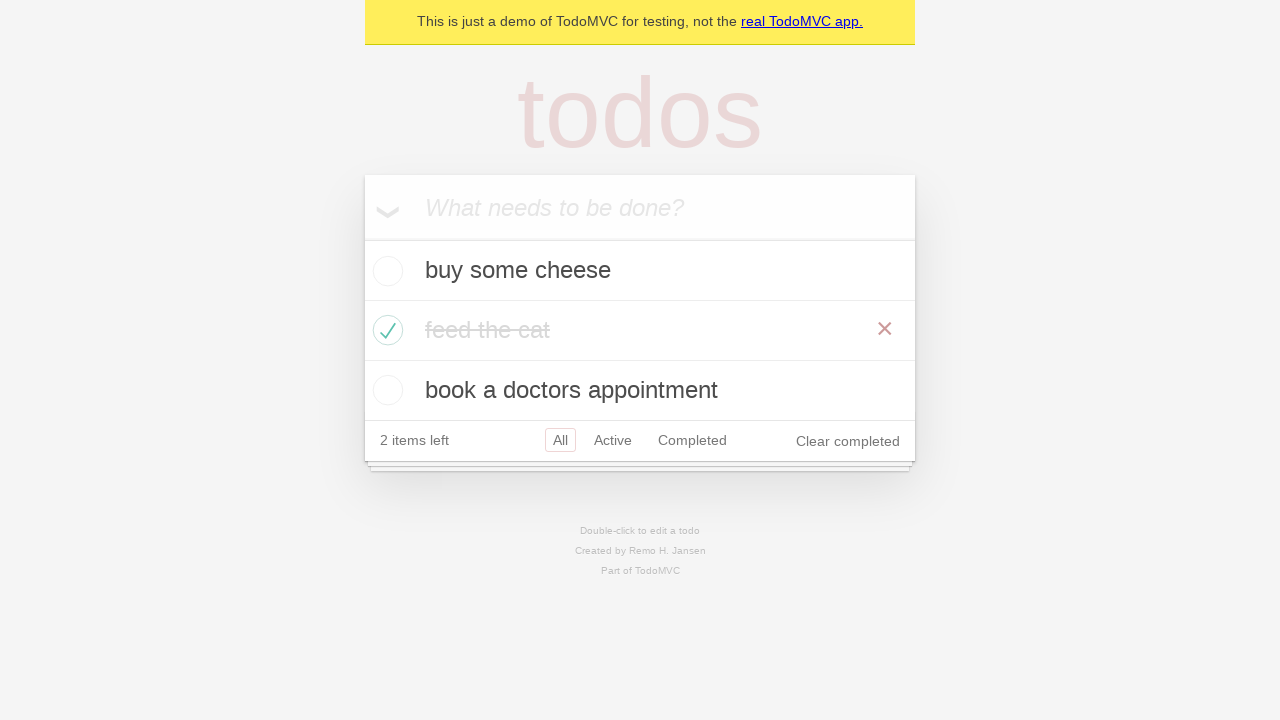

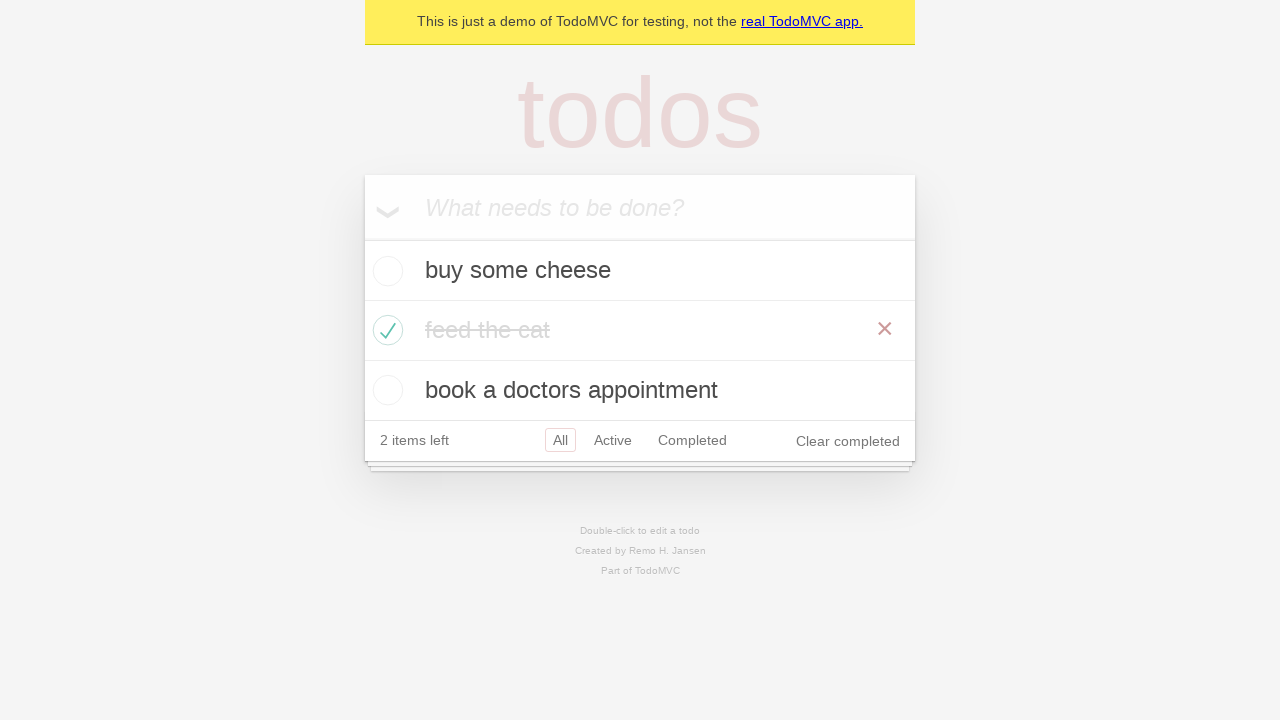